Tests double-click functionality on a button to trigger text display

Starting URL: https://automationfc.github.io/basic-form/index.html

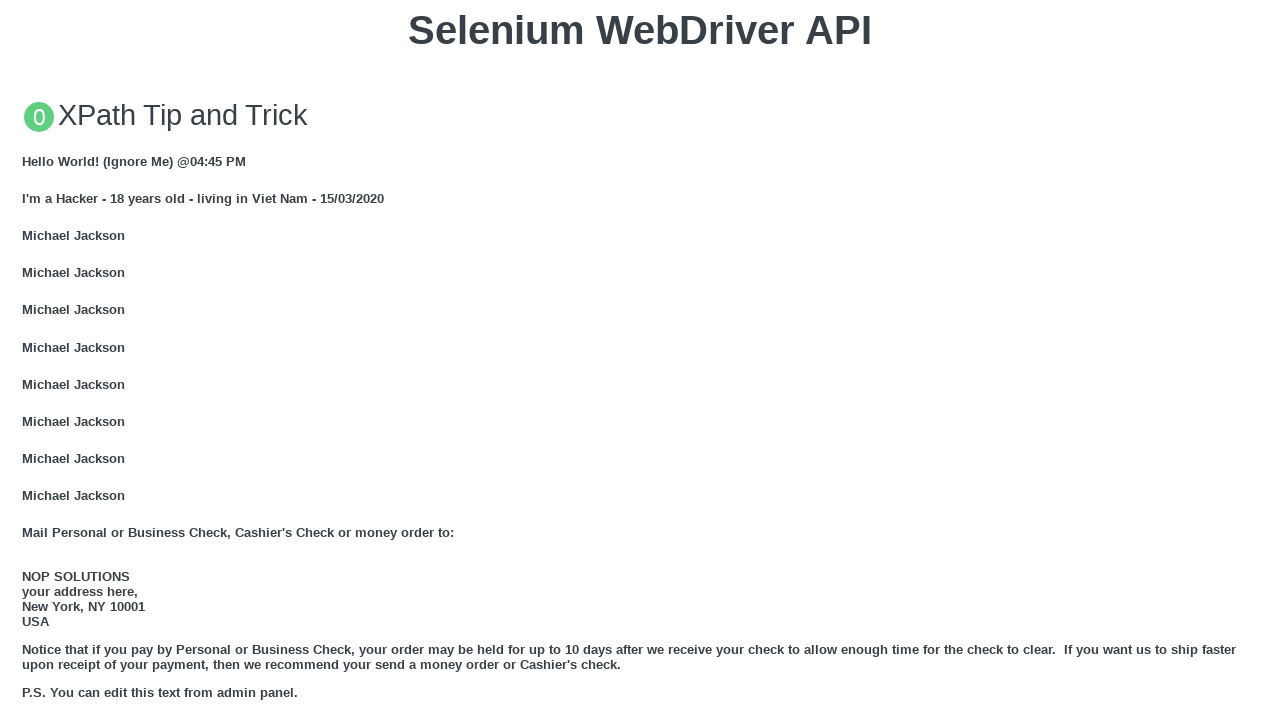

Scrolled double-click button into view
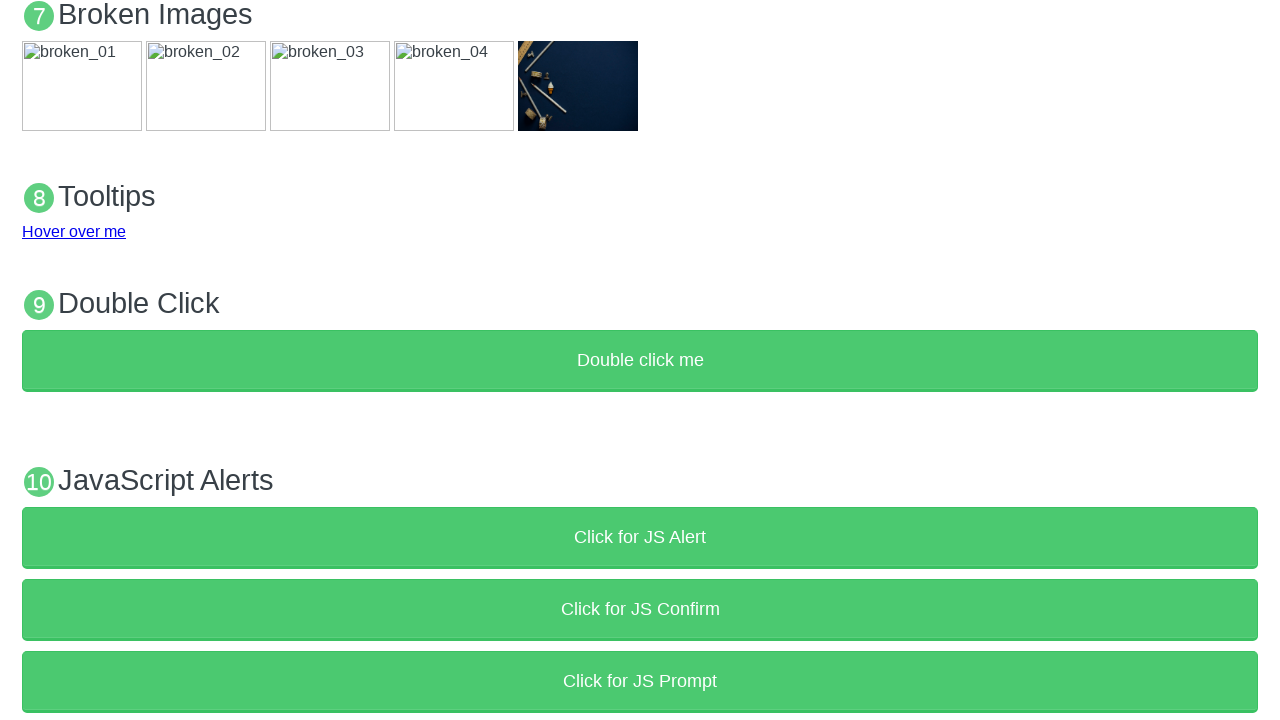

Double-clicked the 'Double click me' button at (640, 361) on xpath=//button[text()='Double click me']
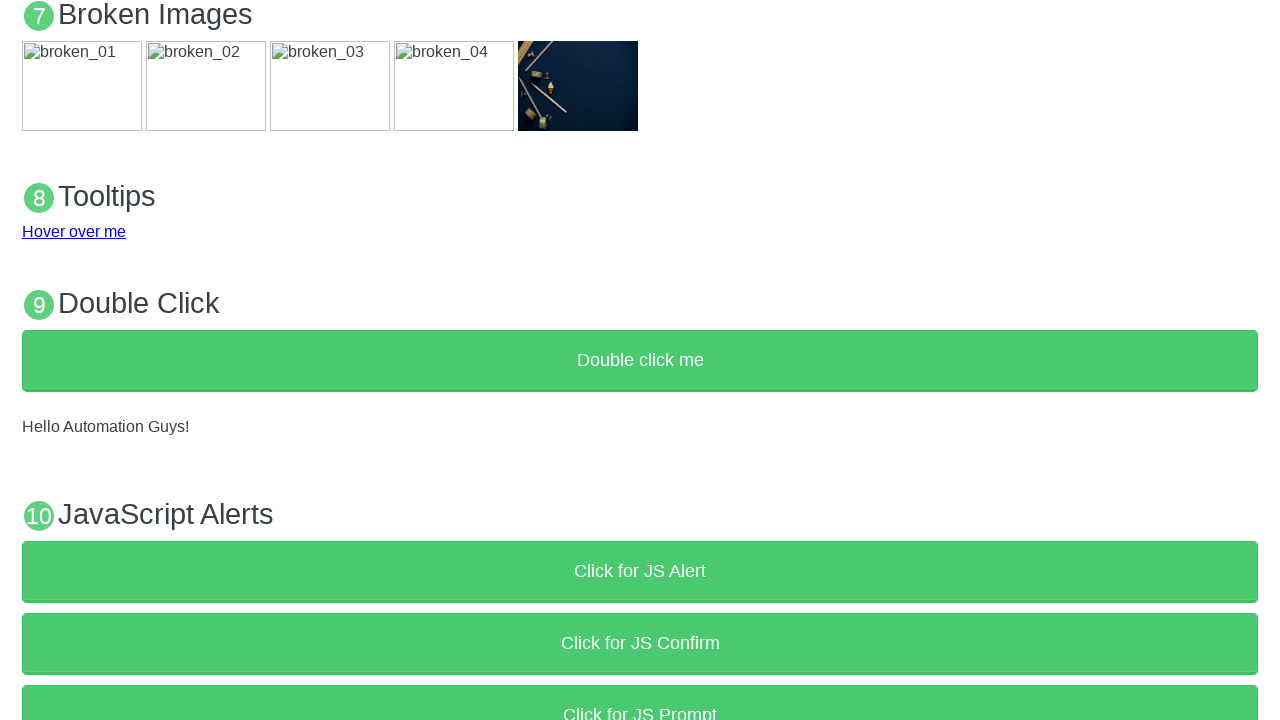

Retrieved demo text content
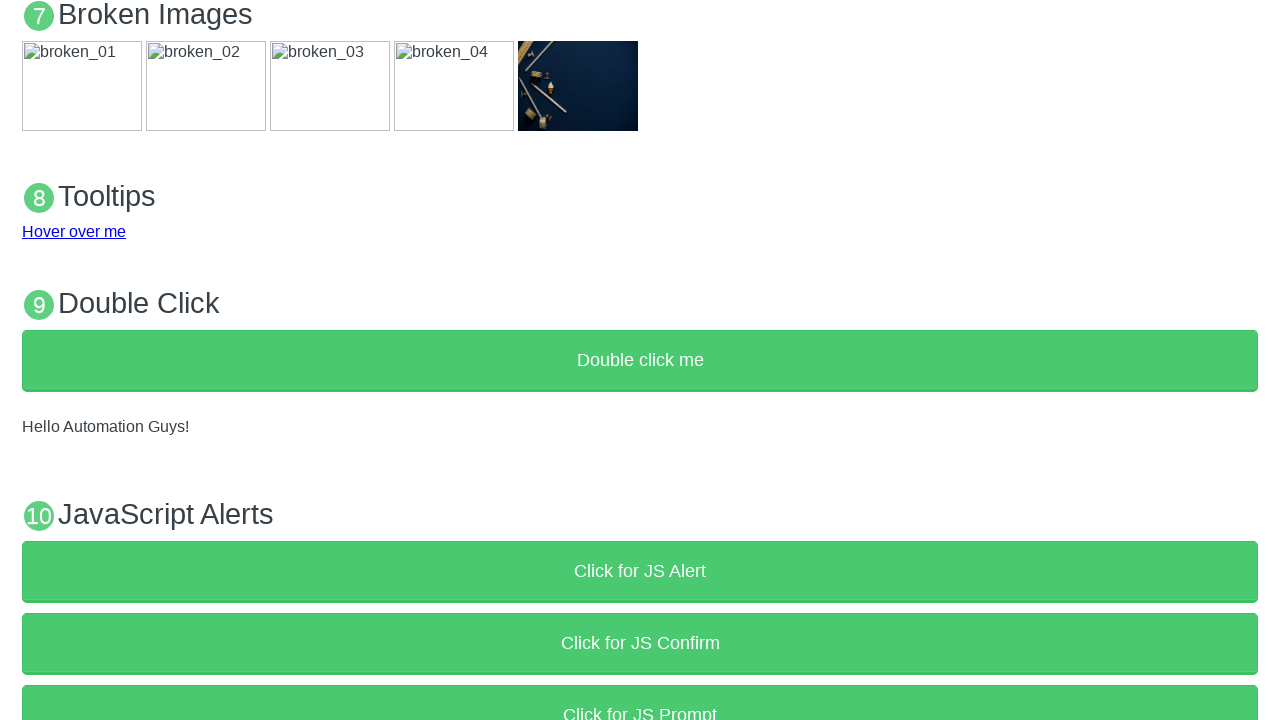

Verified demo text matches expected value 'Hello Automation Guys!'
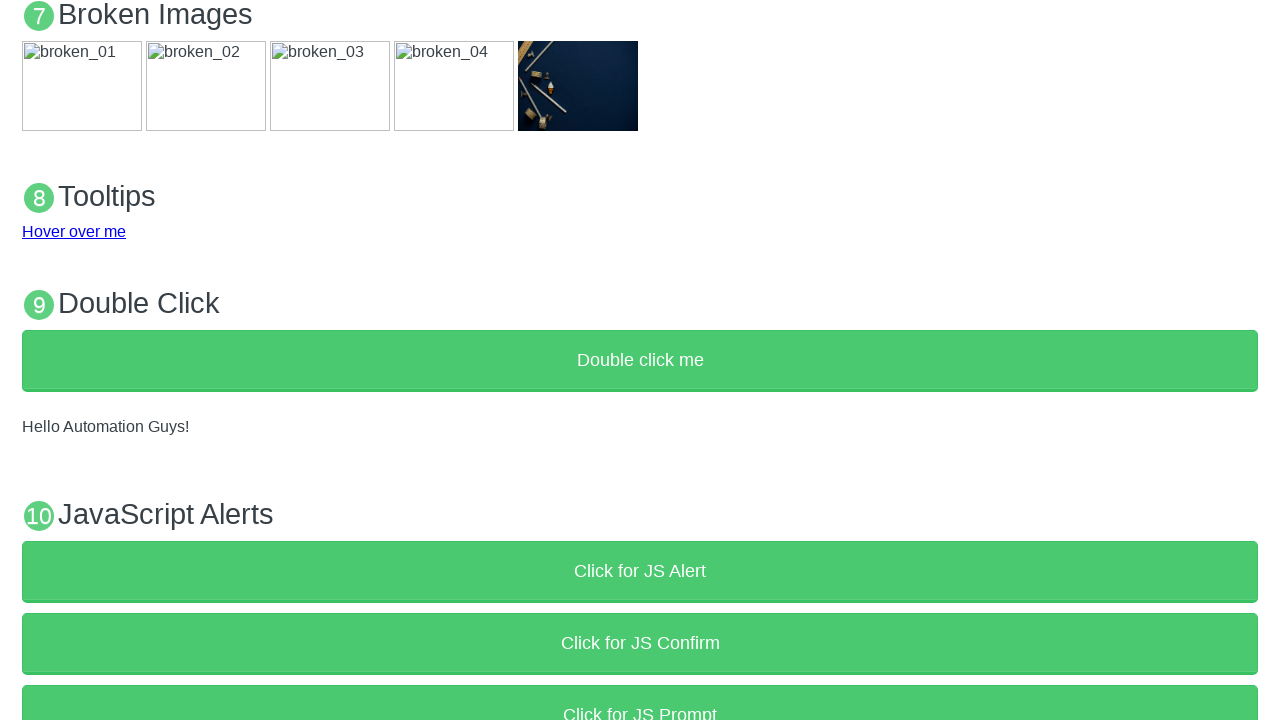

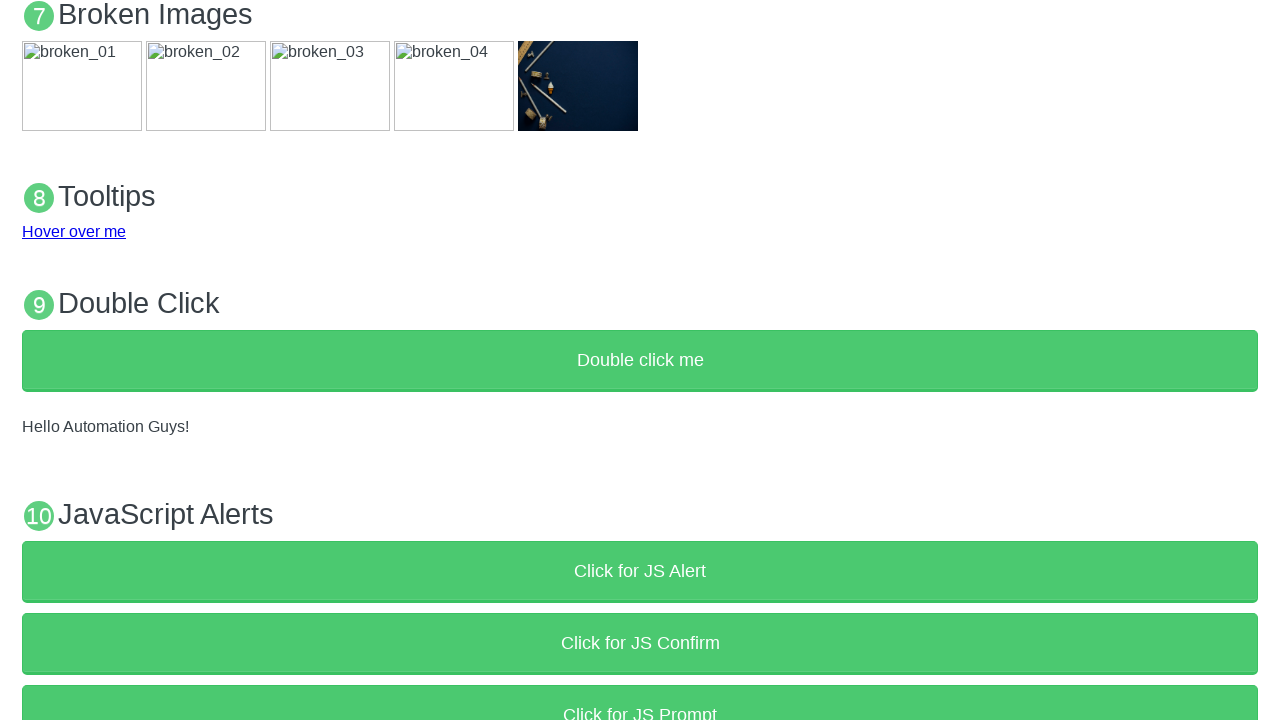